Tests invalid login functionality by entering wrong password and verifying error message is displayed

Starting URL: https://www.saucedemo.com/

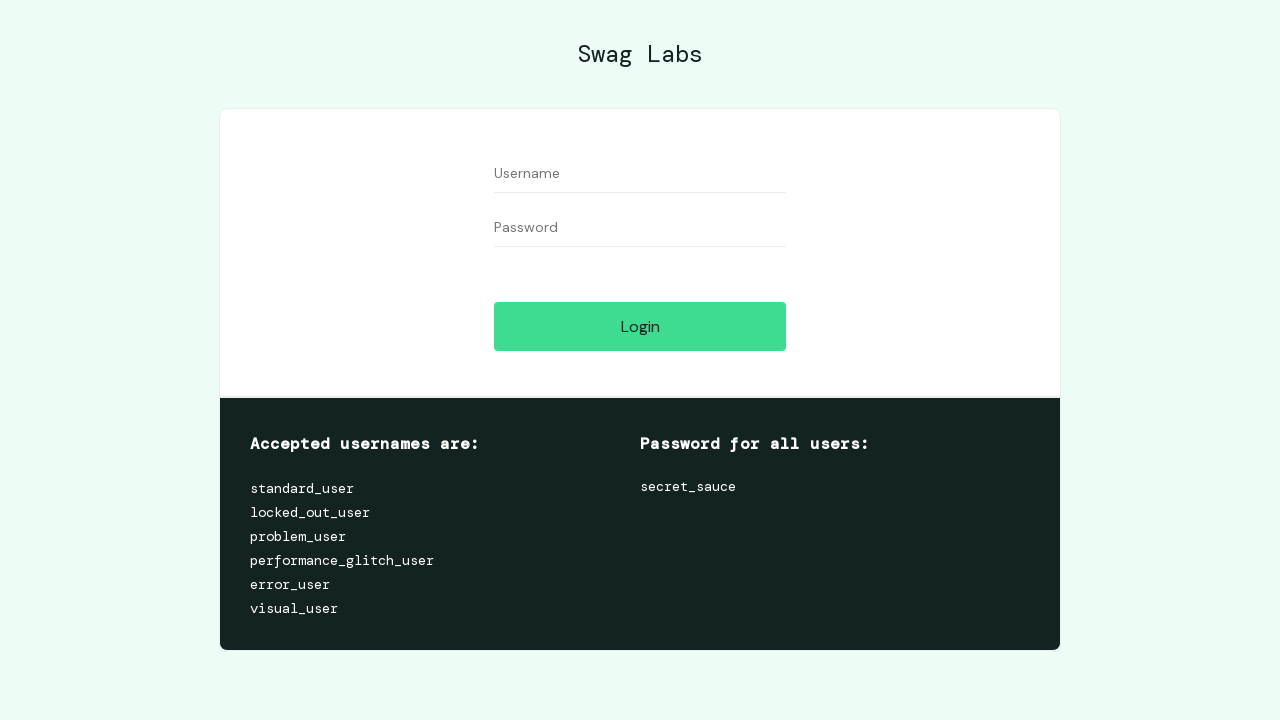

Filled username field with 'standard_user' on input[name='user-name']
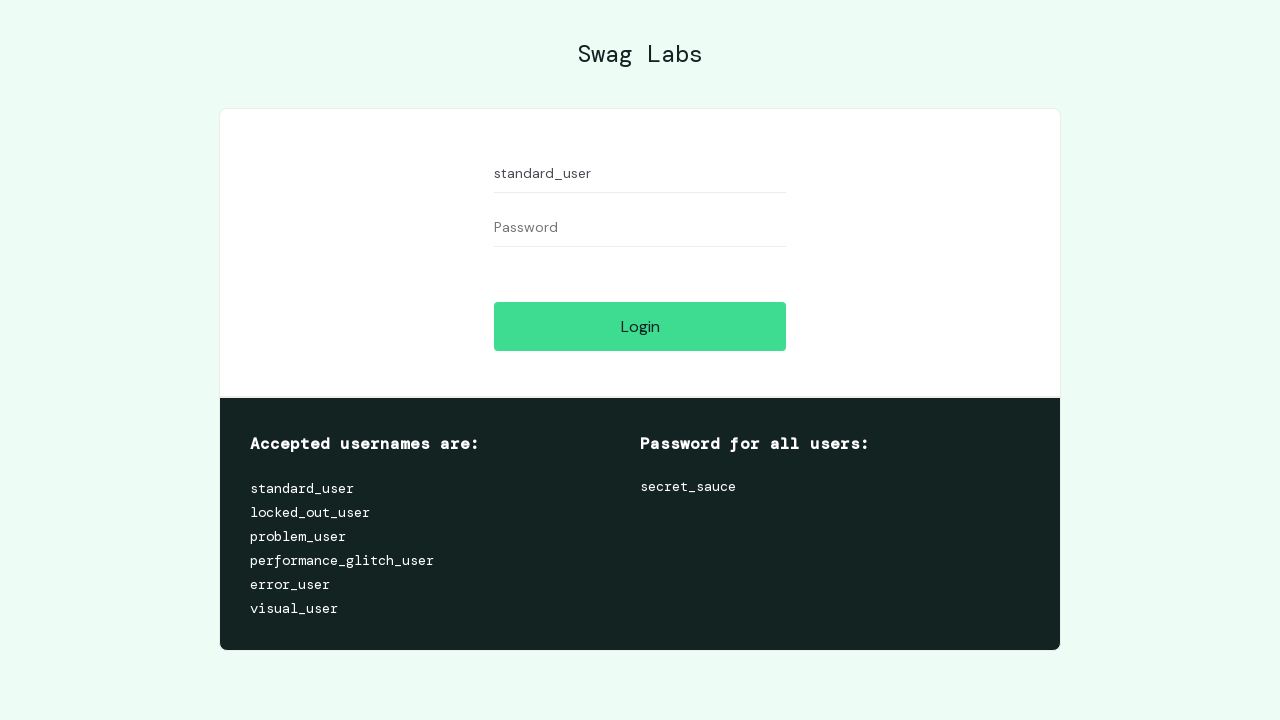

Filled password field with invalid password 'wrongpassword123' on input[name='password']
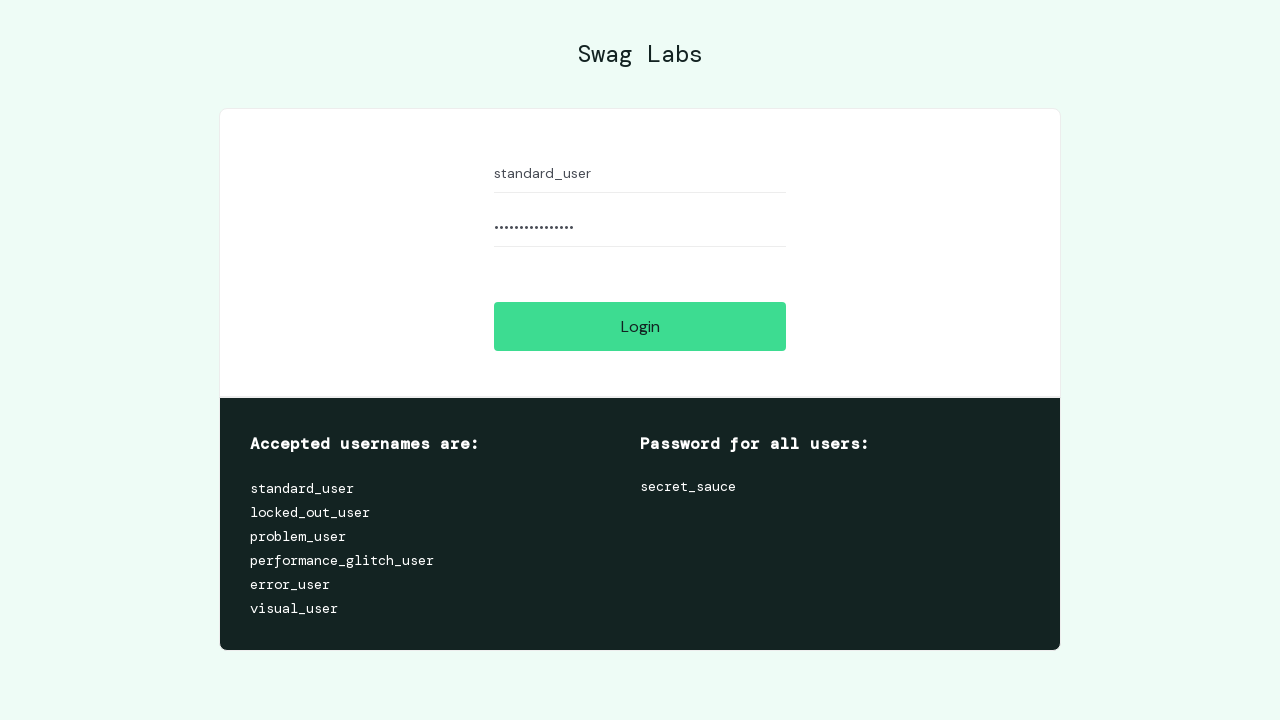

Clicked login button at (640, 326) on input[name='login-button']
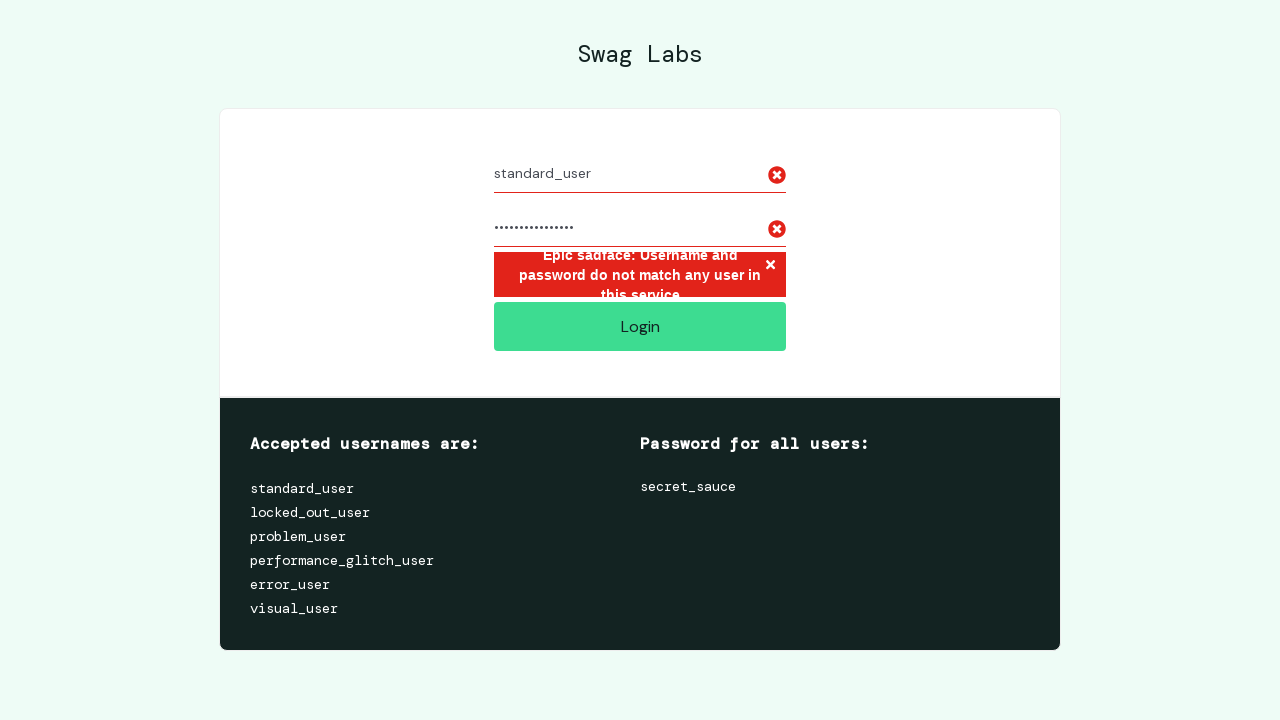

Error message displayed after invalid login attempt
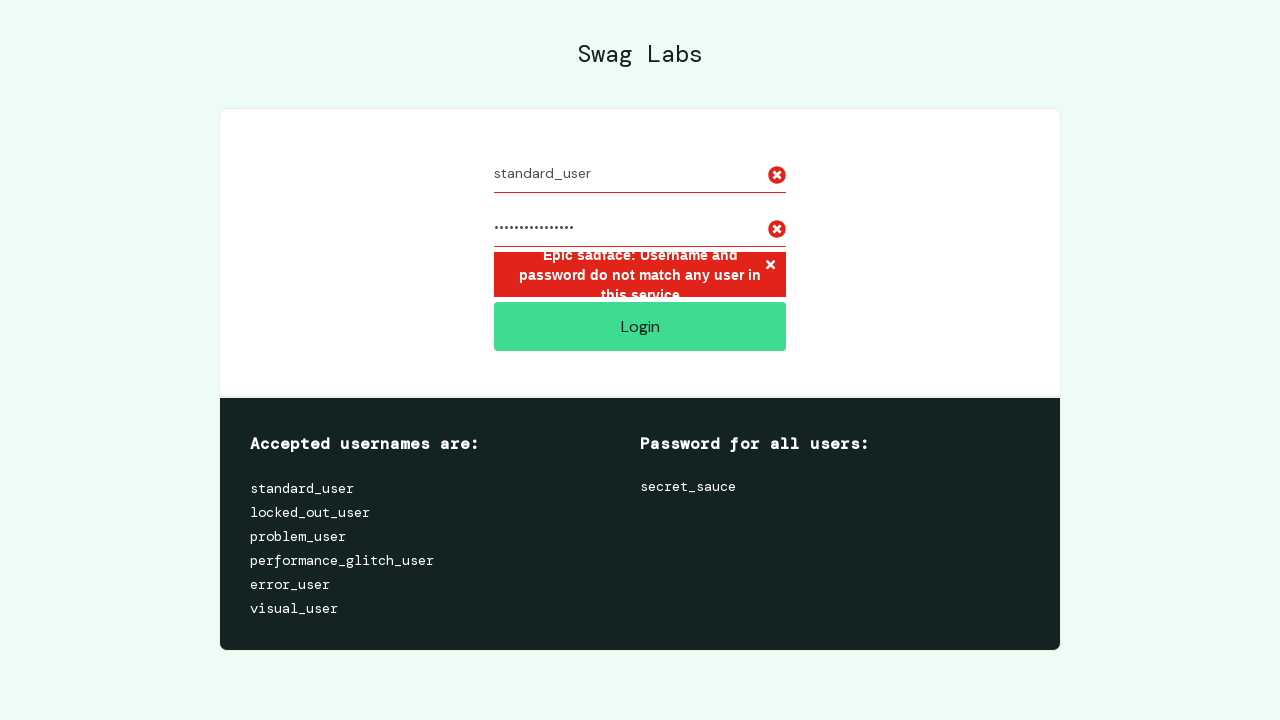

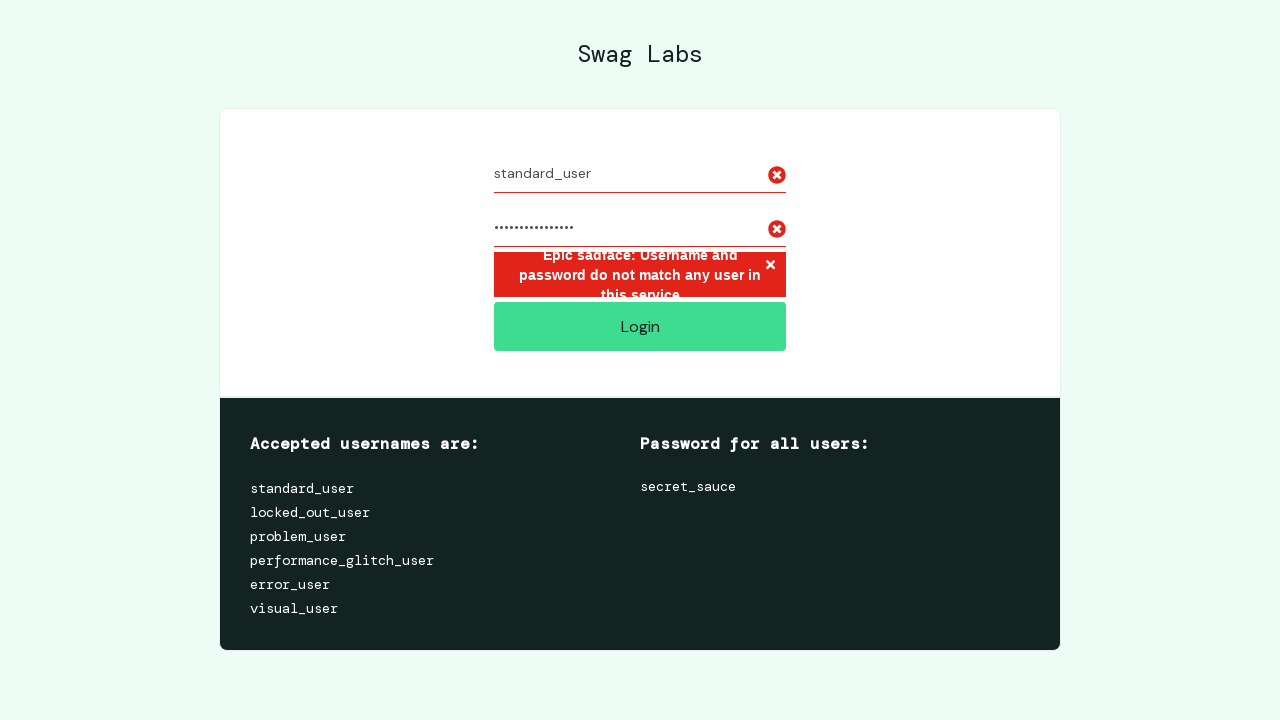